Tests that Clear completed button is hidden when no items are completed

Starting URL: https://demo.playwright.dev/todomvc

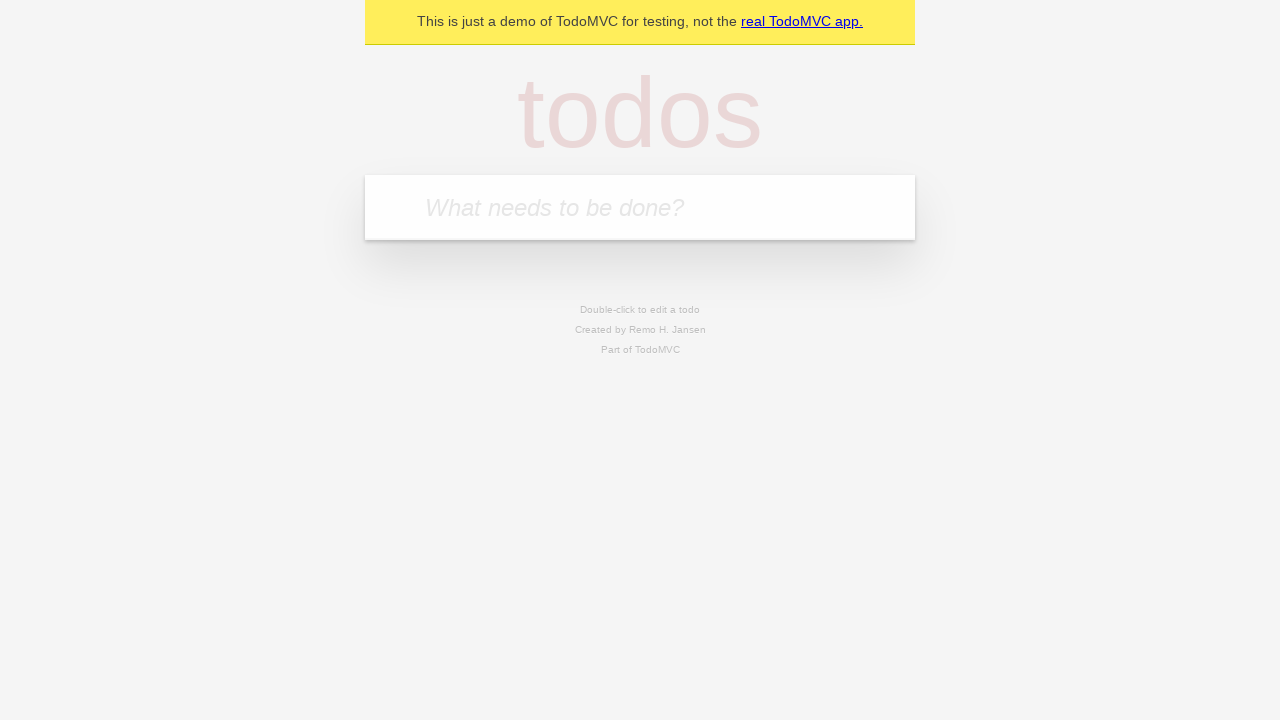

Filled new todo input with 'buy some cheese' on internal:attr=[placeholder="What needs to be done?"i]
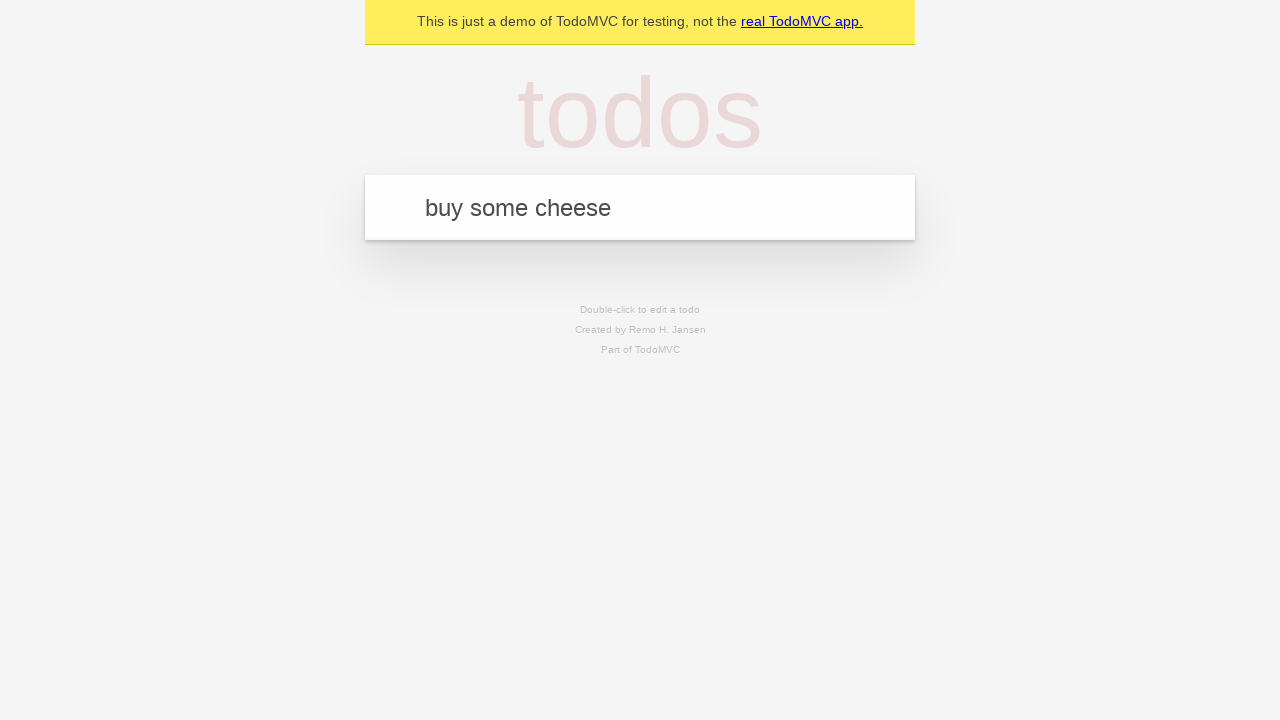

Pressed Enter to add todo 'buy some cheese' on internal:attr=[placeholder="What needs to be done?"i]
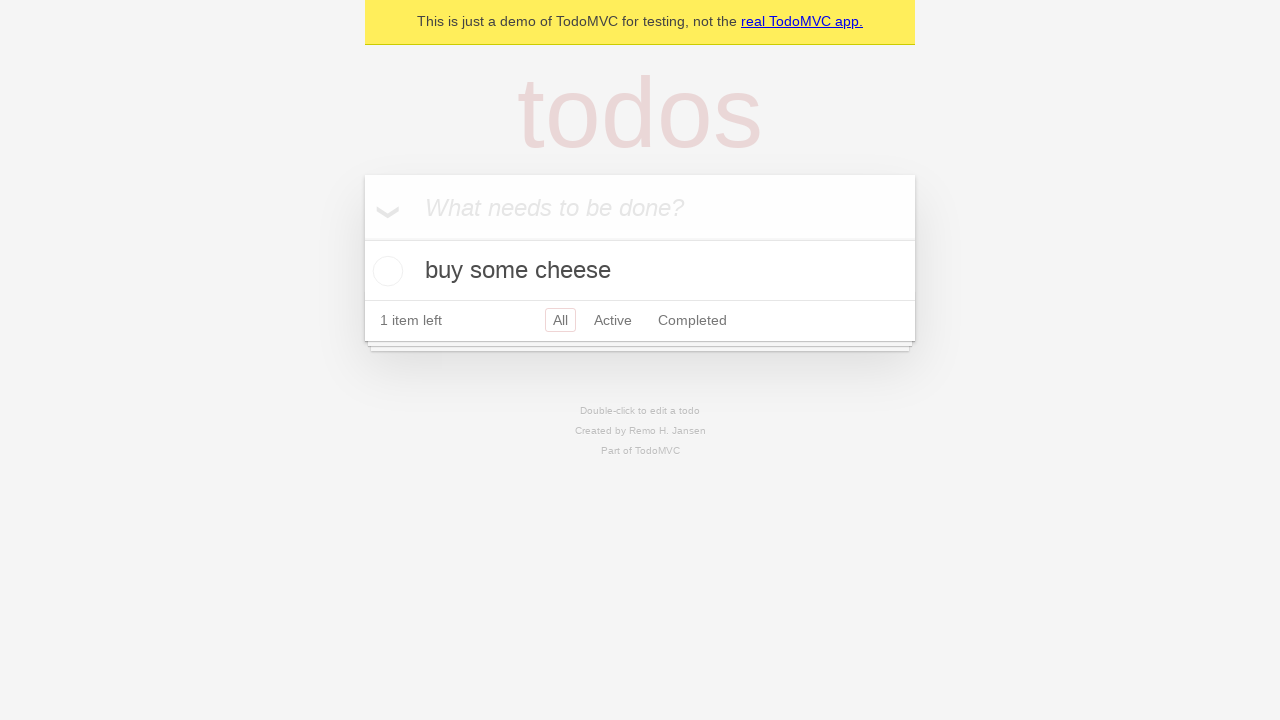

Filled new todo input with 'feed the cat' on internal:attr=[placeholder="What needs to be done?"i]
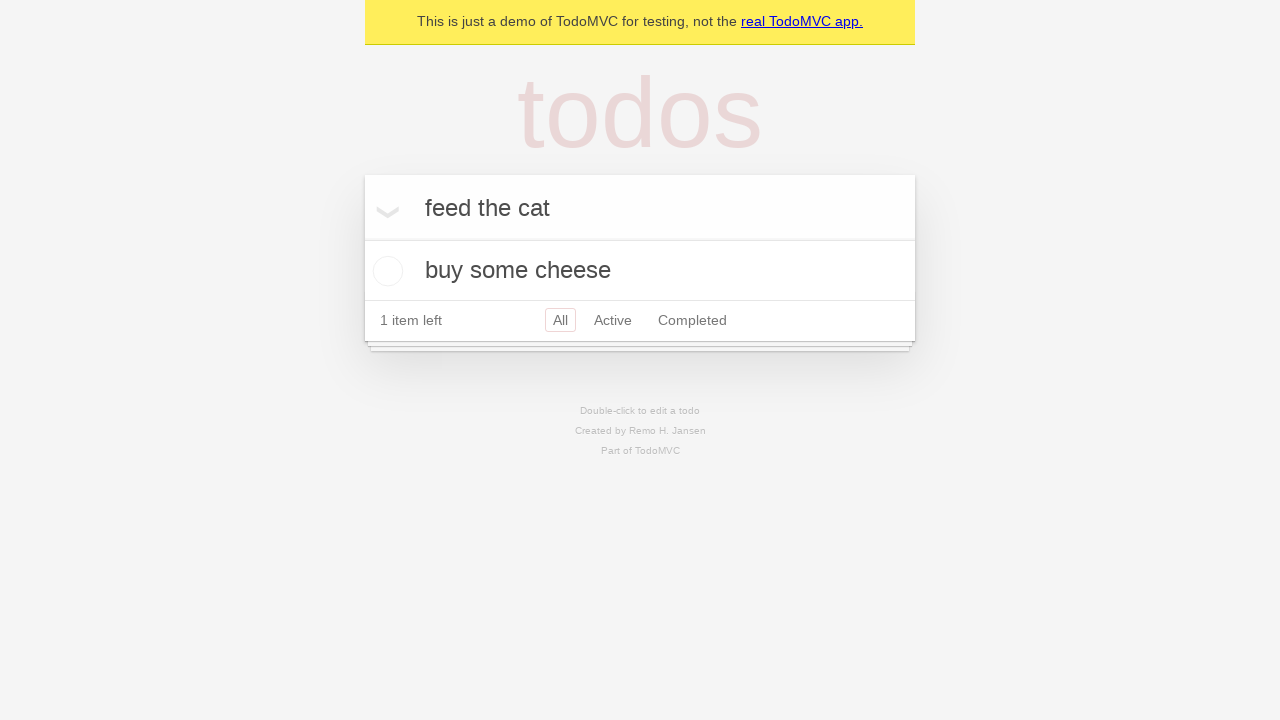

Pressed Enter to add todo 'feed the cat' on internal:attr=[placeholder="What needs to be done?"i]
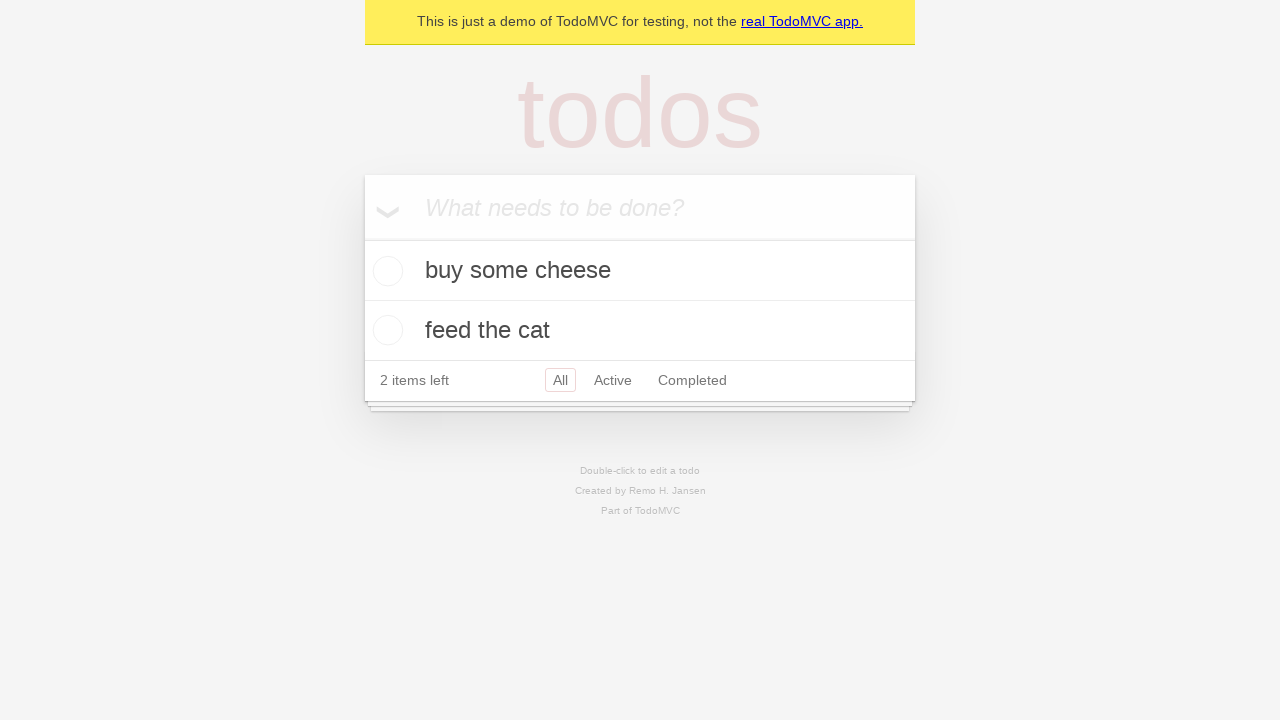

Filled new todo input with 'book a doctors appointment' on internal:attr=[placeholder="What needs to be done?"i]
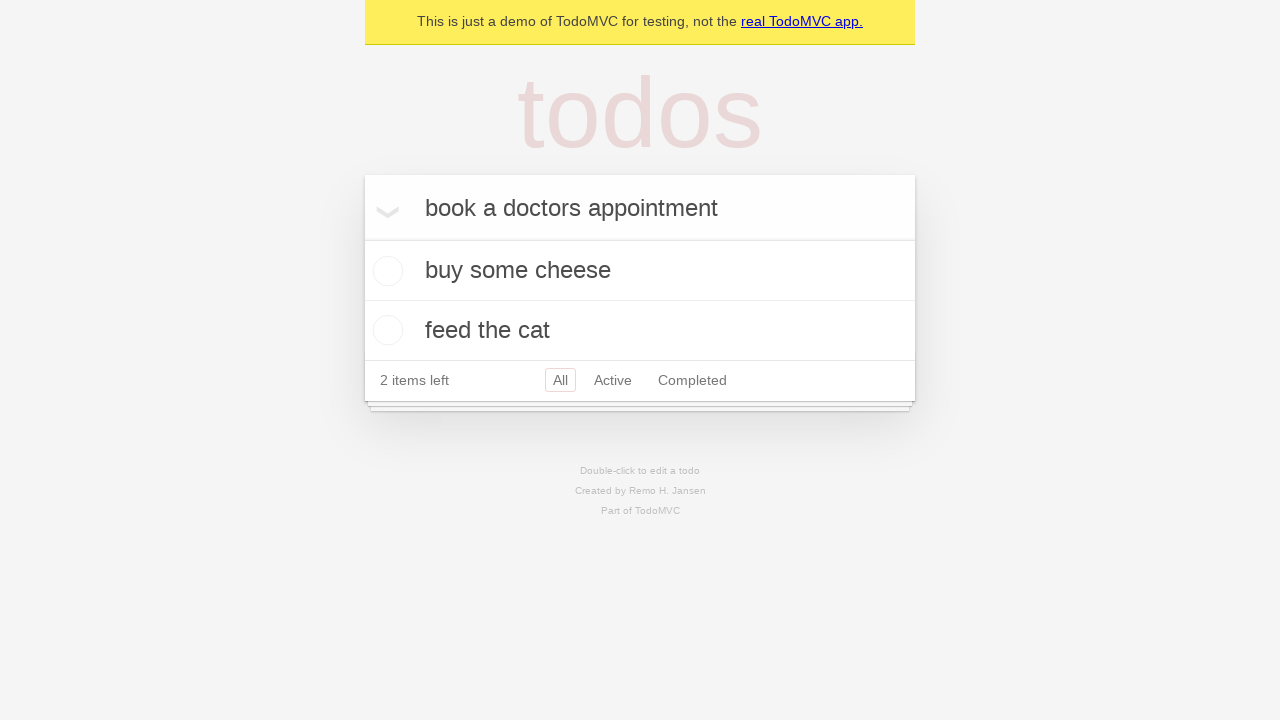

Pressed Enter to add todo 'book a doctors appointment' on internal:attr=[placeholder="What needs to be done?"i]
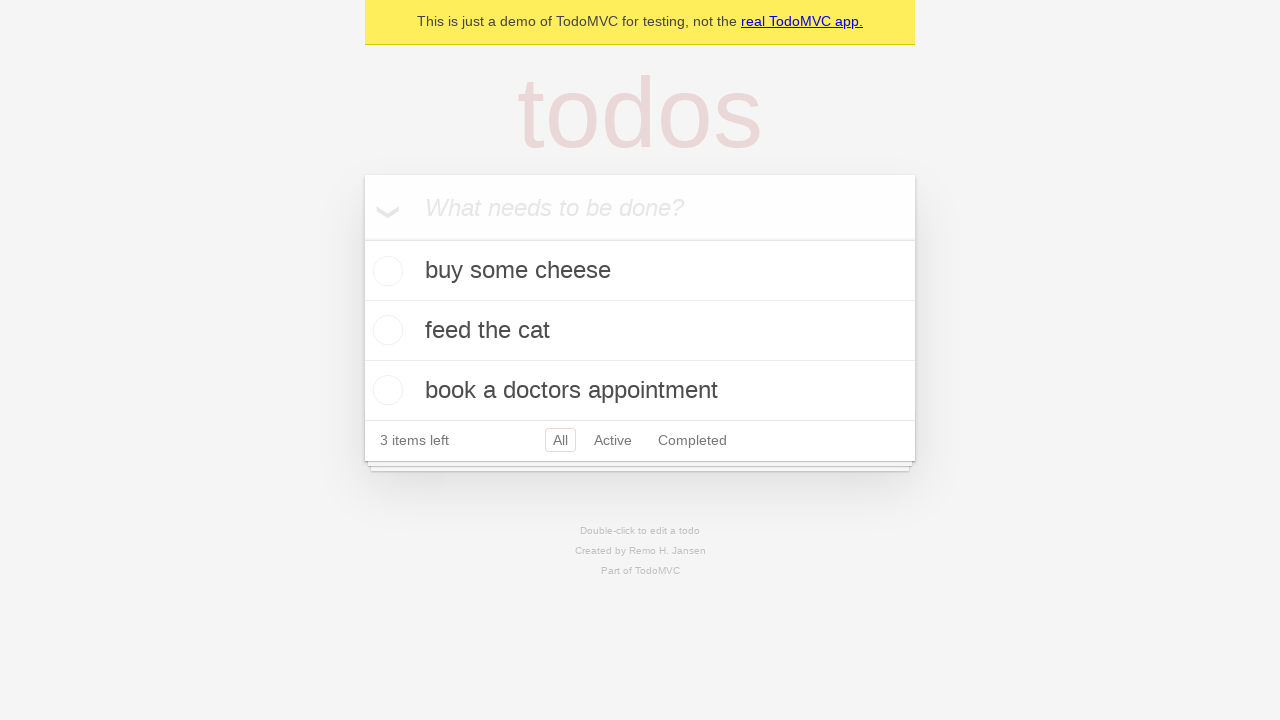

Waited for all three todo items to load
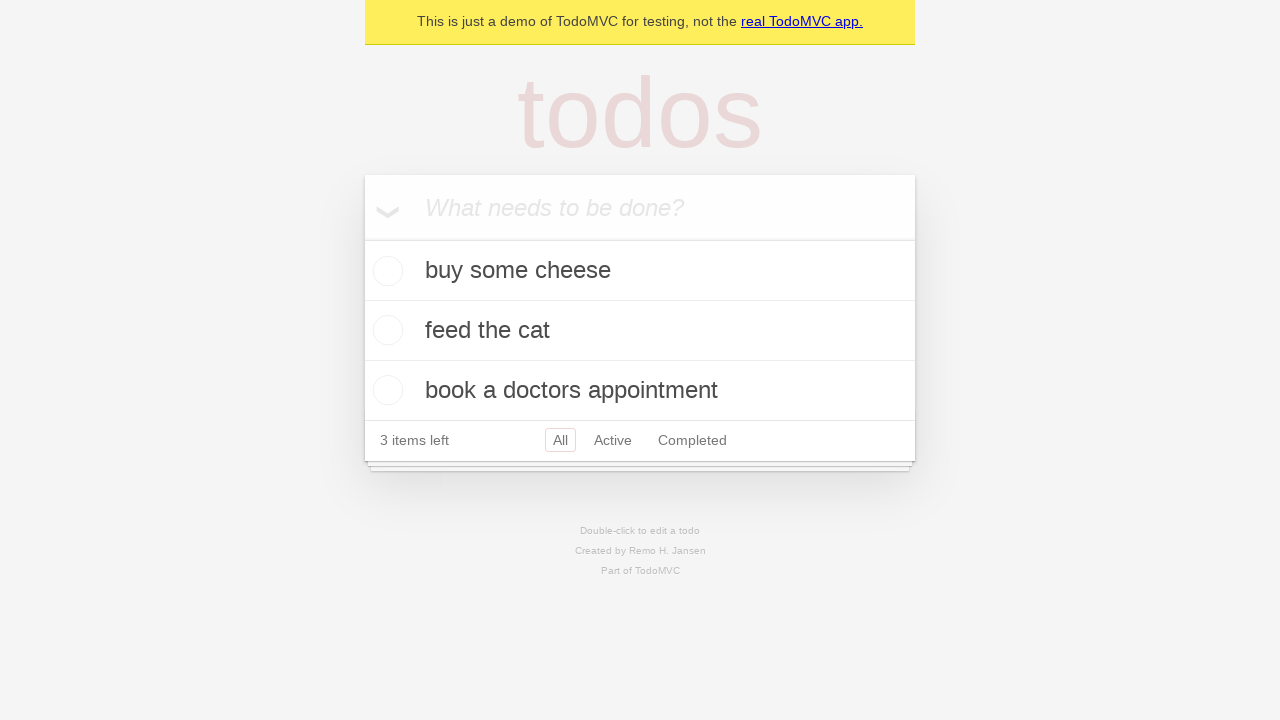

Checked the first todo item as completed at (385, 271) on .todo-list li .toggle >> nth=0
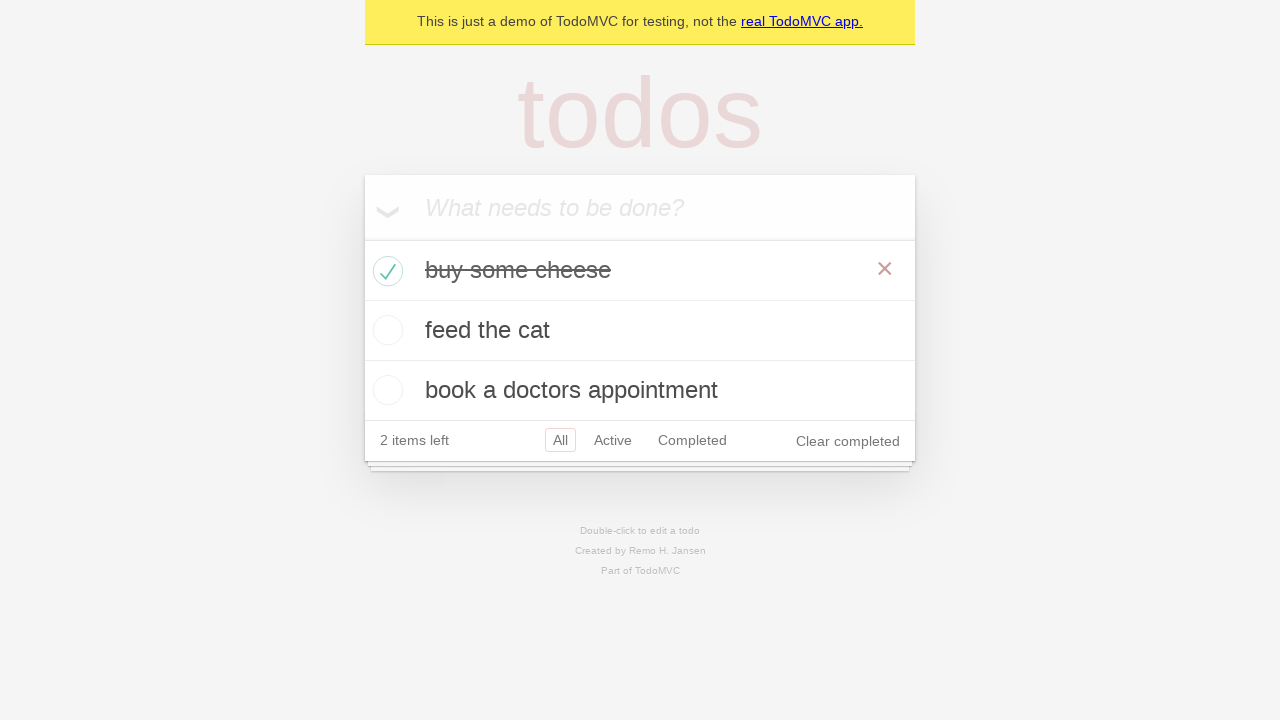

Clicked 'Clear completed' button to remove completed item at (848, 441) on internal:role=button[name="Clear completed"i]
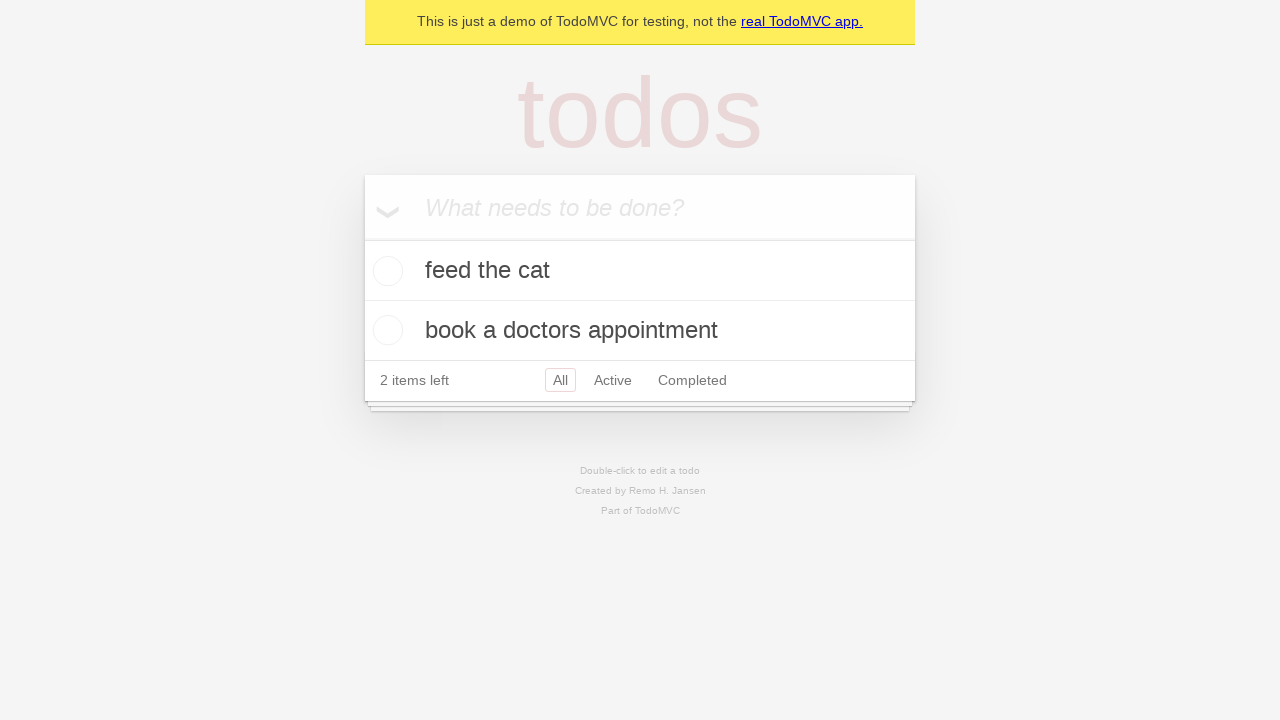

Waited 500ms for 'Clear completed' button to disappear
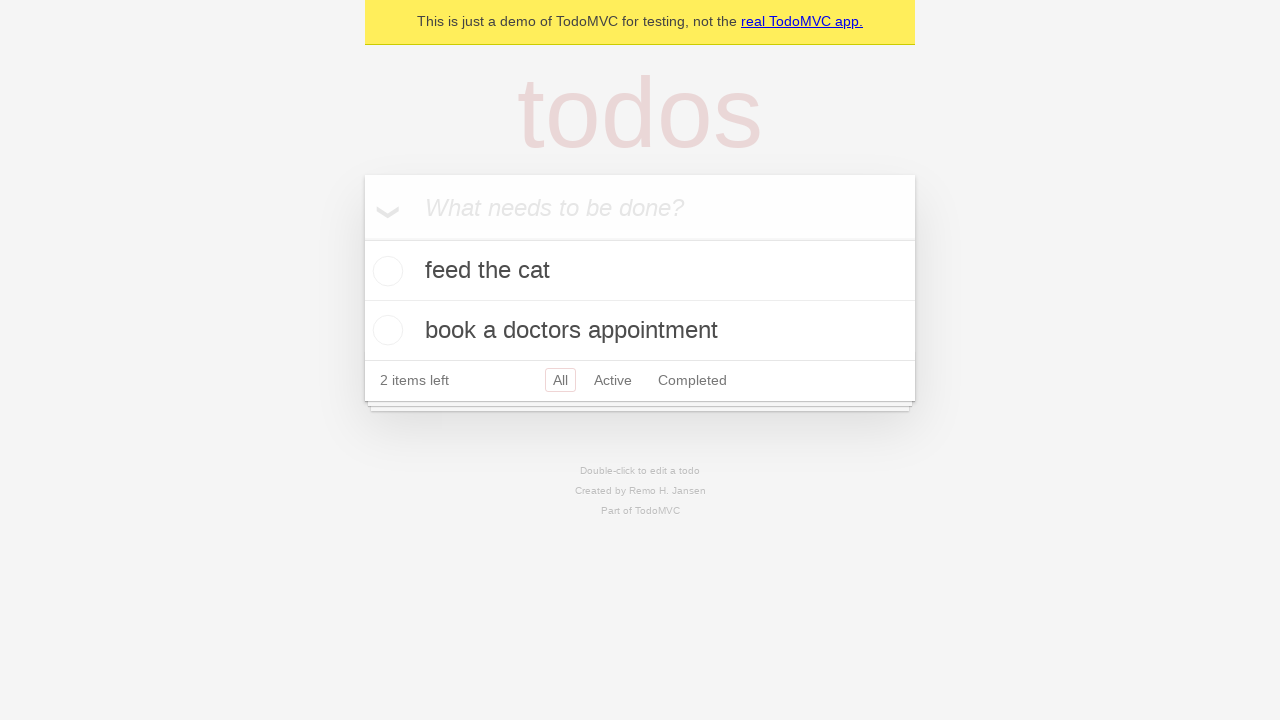

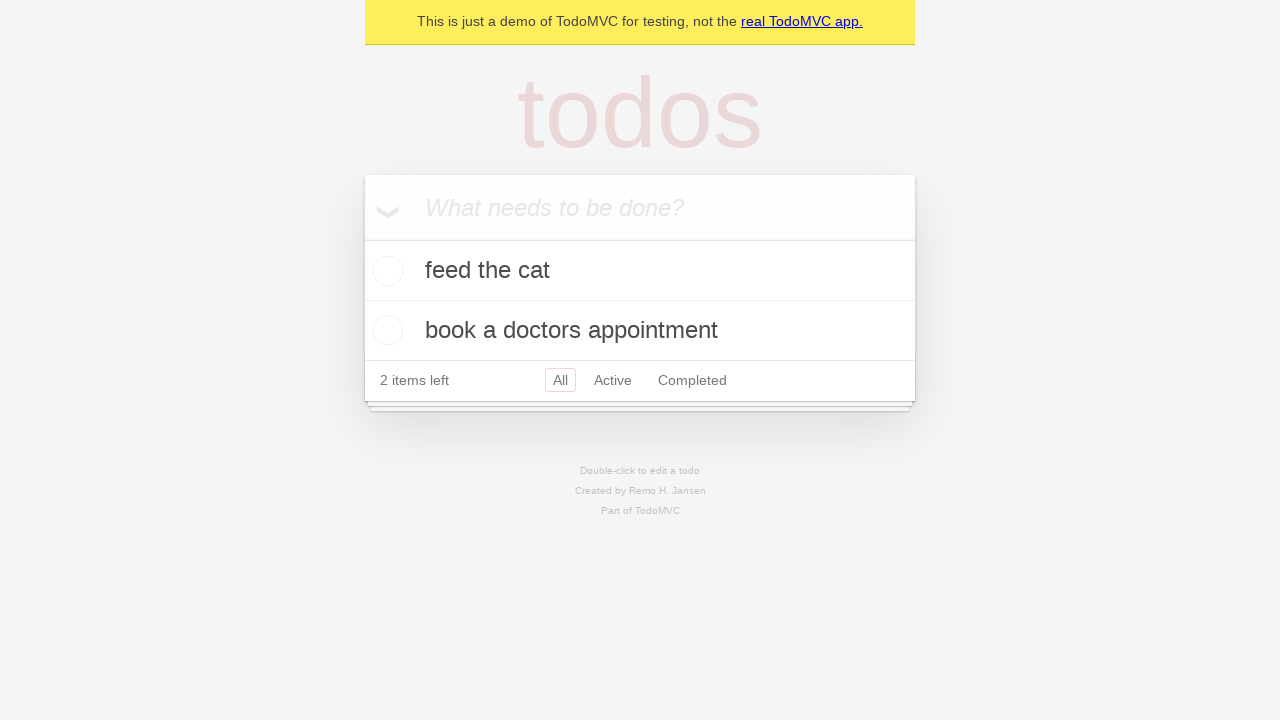